Tests double click functionality by scrolling to and double-clicking a button

Starting URL: http://omayo.blogspot.com

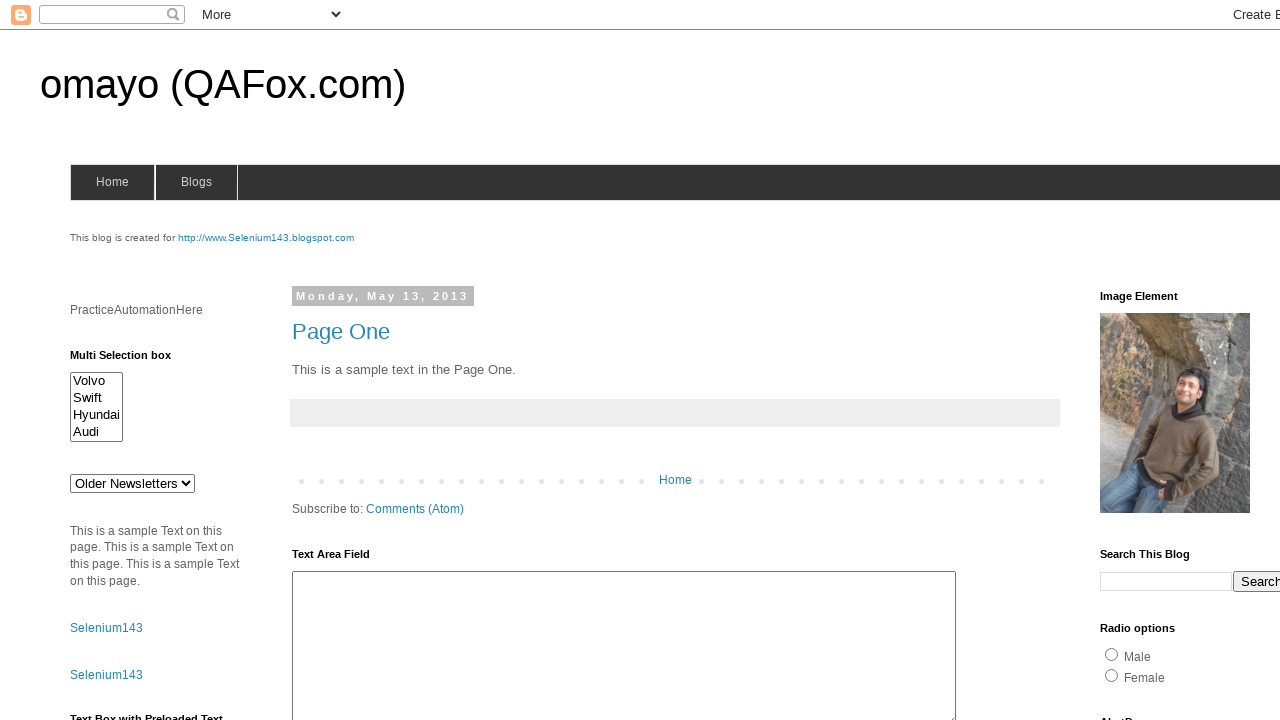

Scrolled to the button with id 'myBtn'
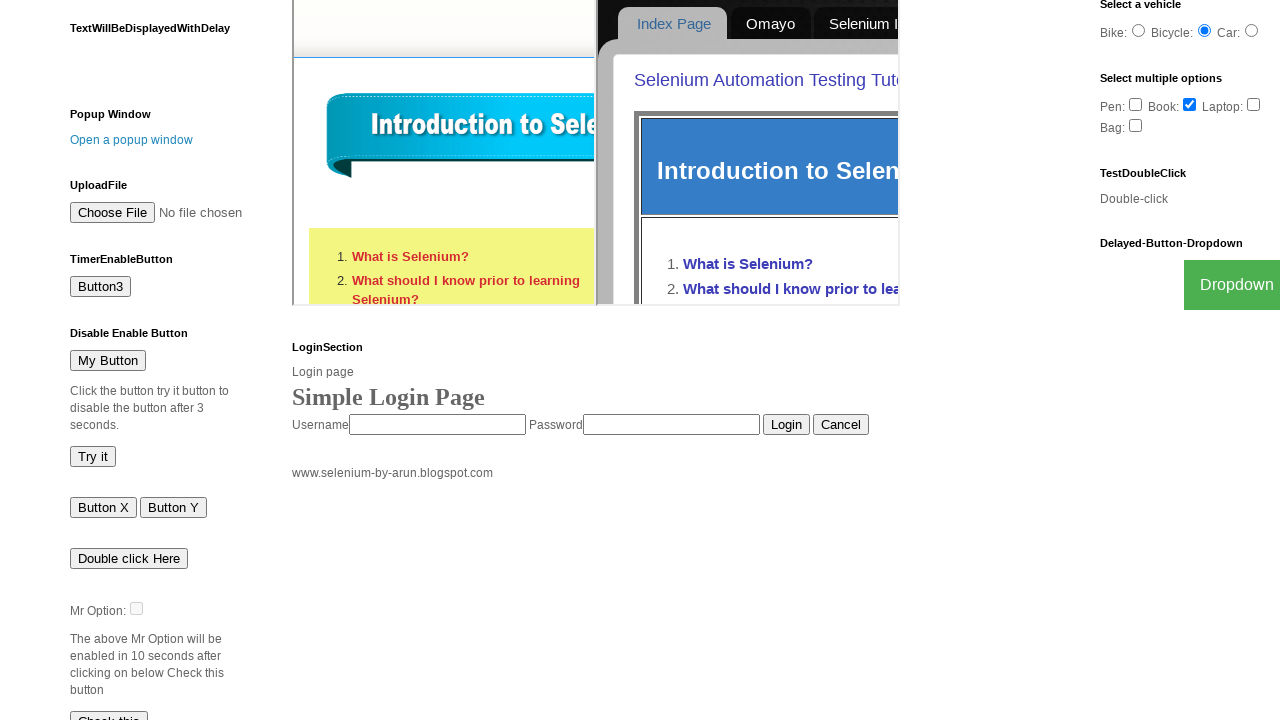

Double-clicked the 'Double click Here' button at (129, 558) on xpath=//button[contains(text(),'Double click Here')]
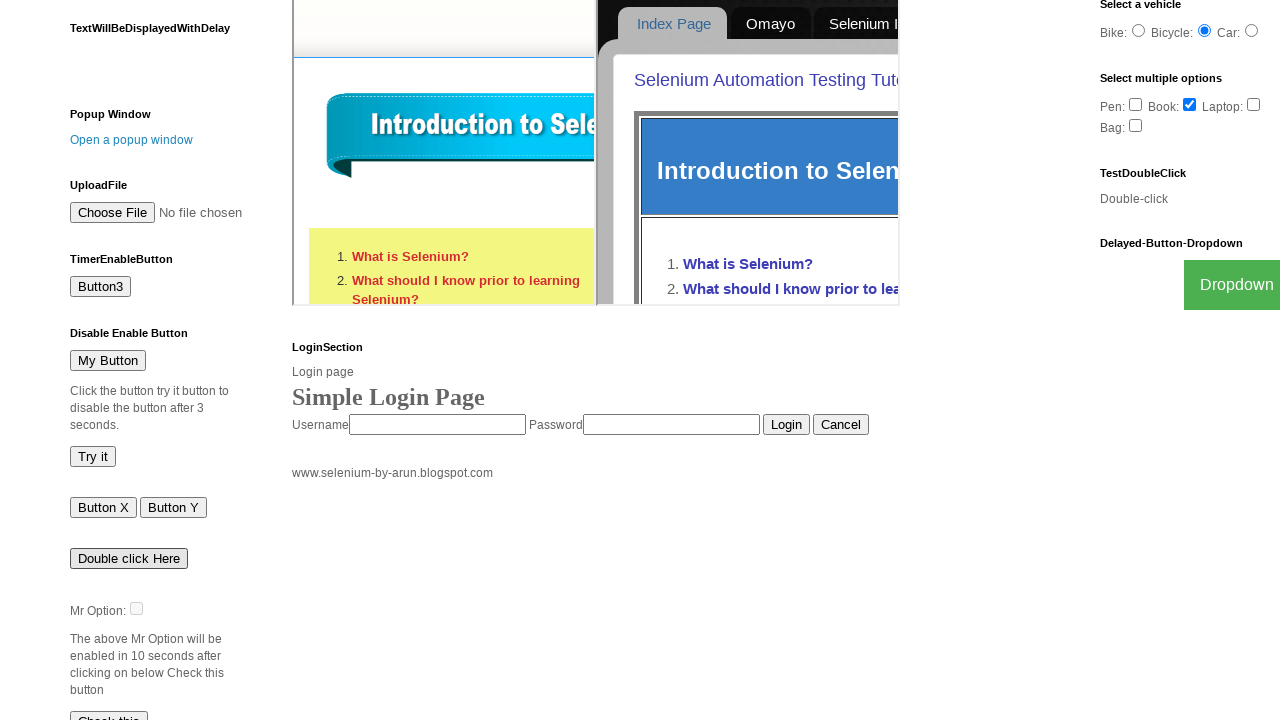

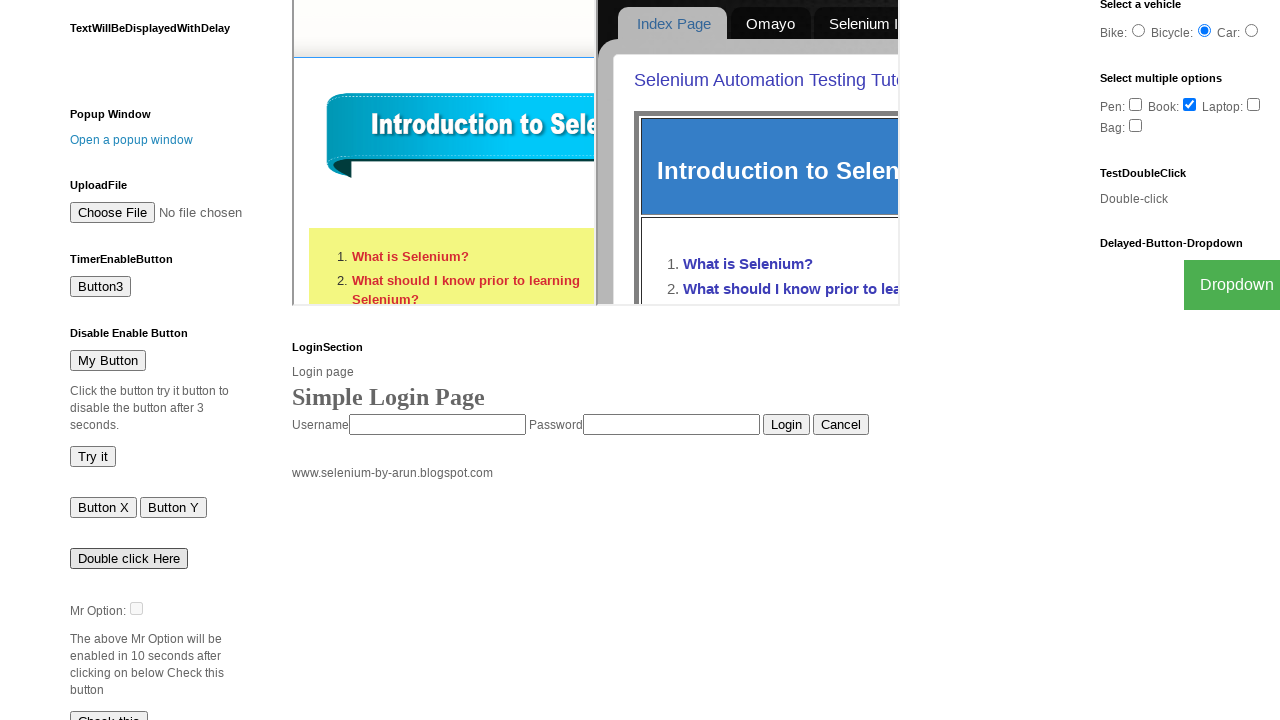